Tests page scrolling functionality by scrolling to the bottom of the GeeksforGeeks homepage and then scrolling back to the top

Starting URL: https://www.geeksforgeeks.org/

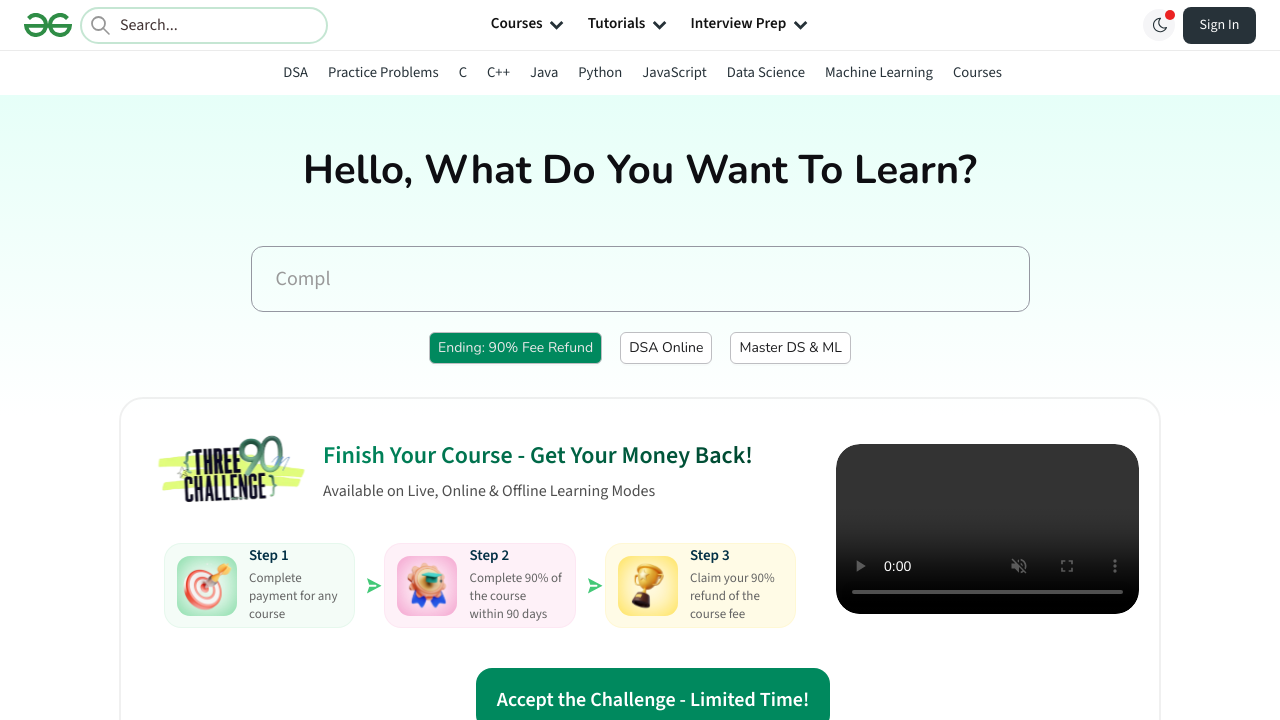

Scrolled to the bottom of the GeeksforGeeks homepage
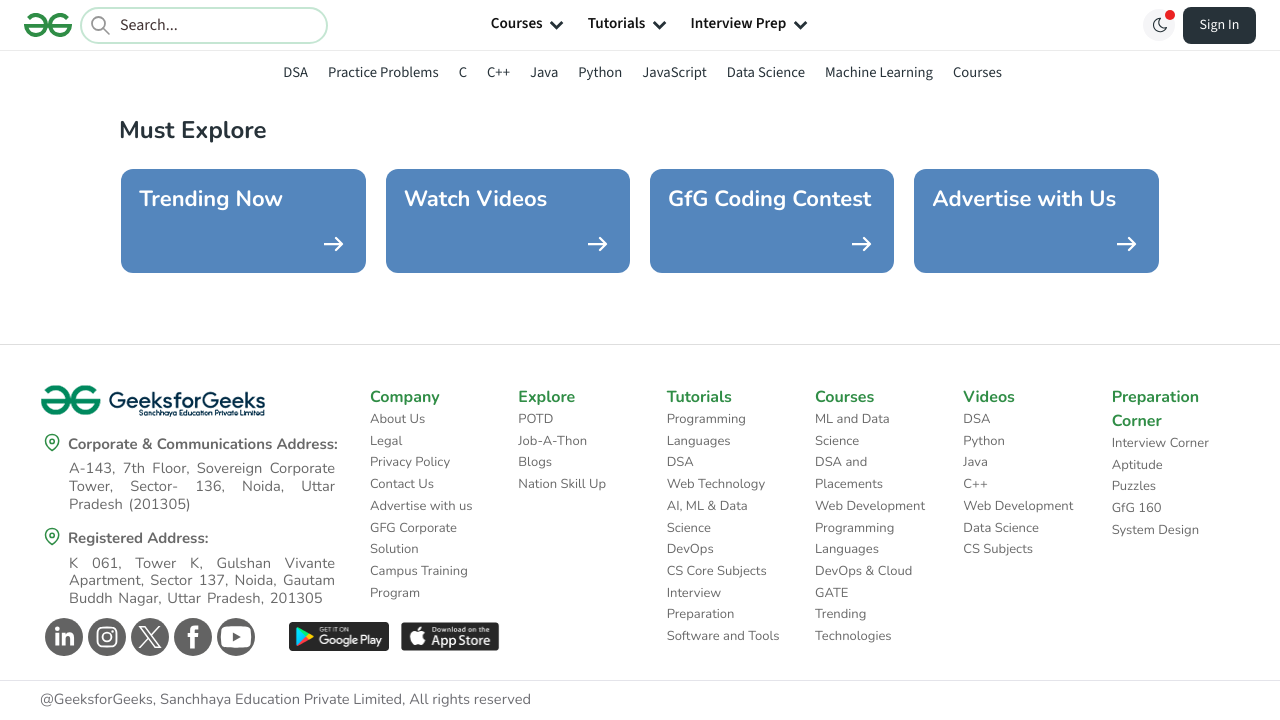

Waited 1 second for content to load after scrolling to bottom
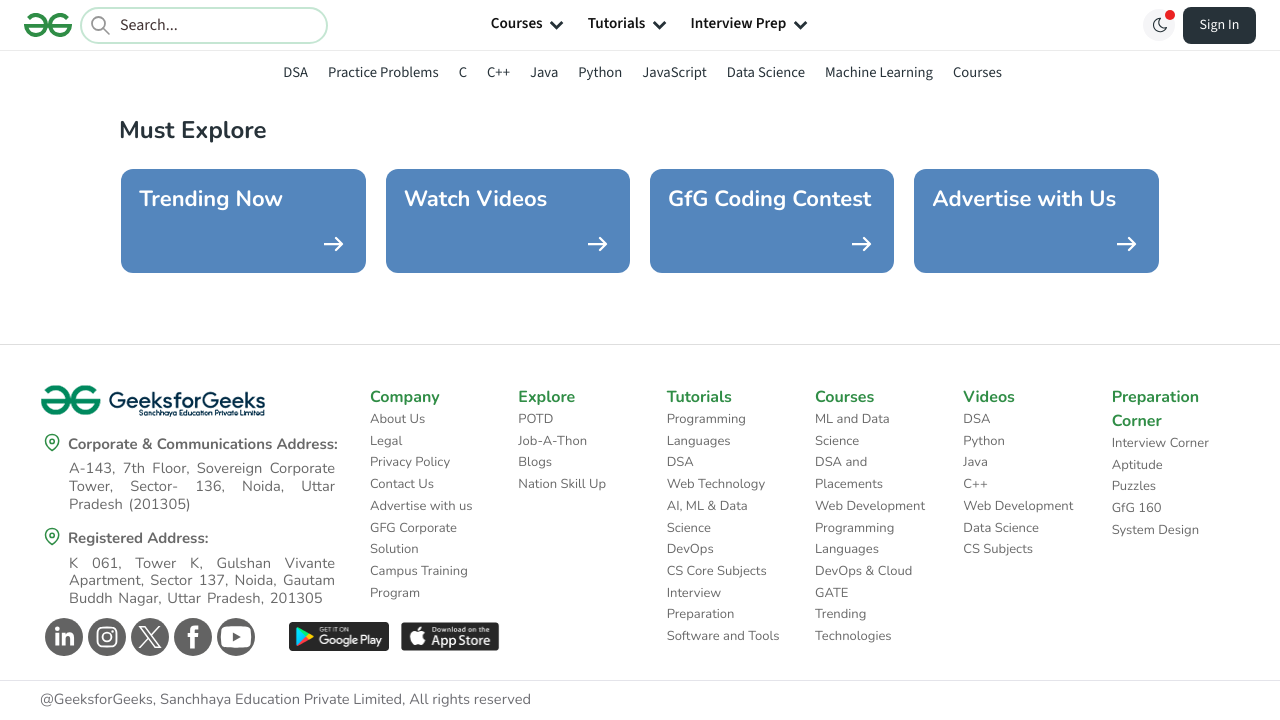

Scrolled back to the top of the GeeksforGeeks homepage
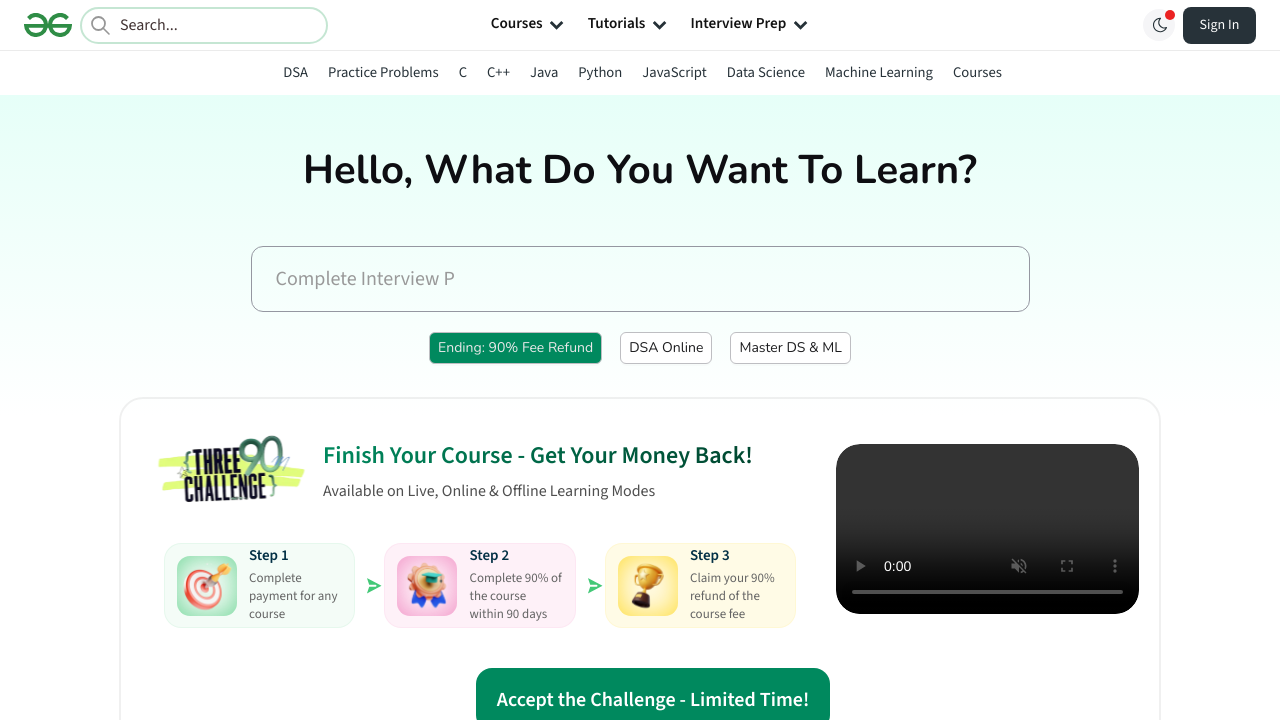

Waited 1 second to observe the scroll back to top action
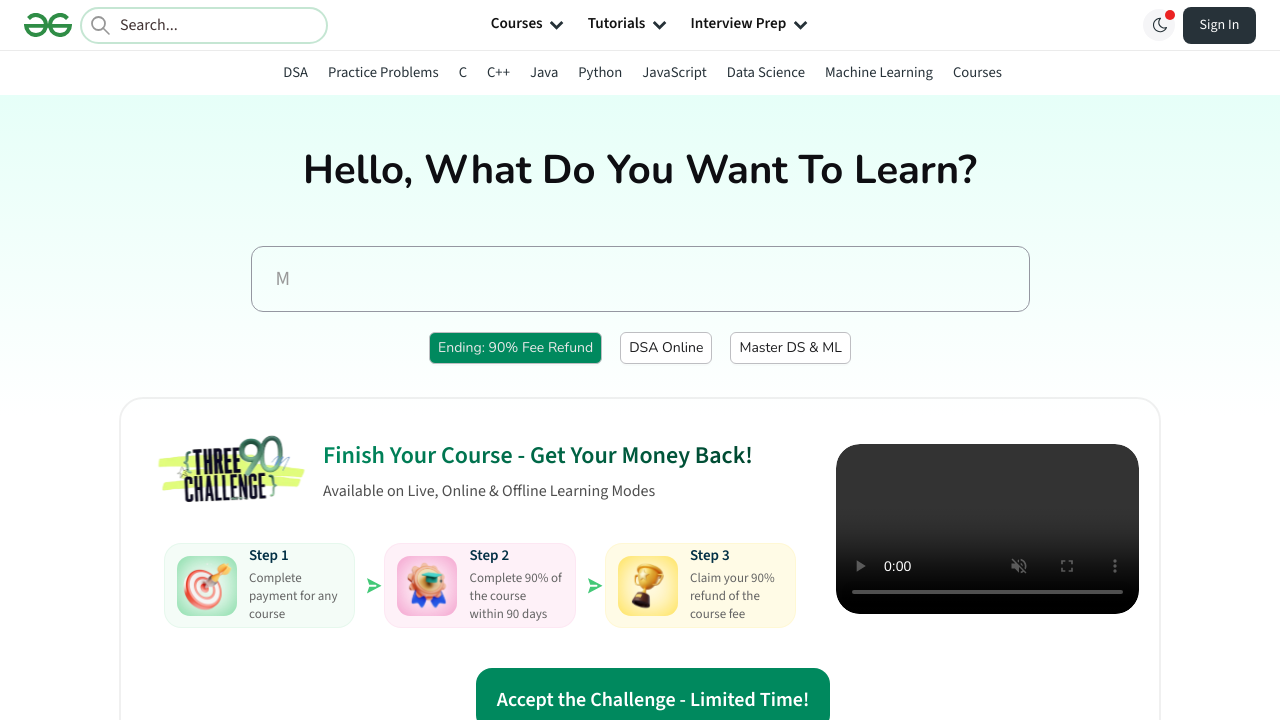

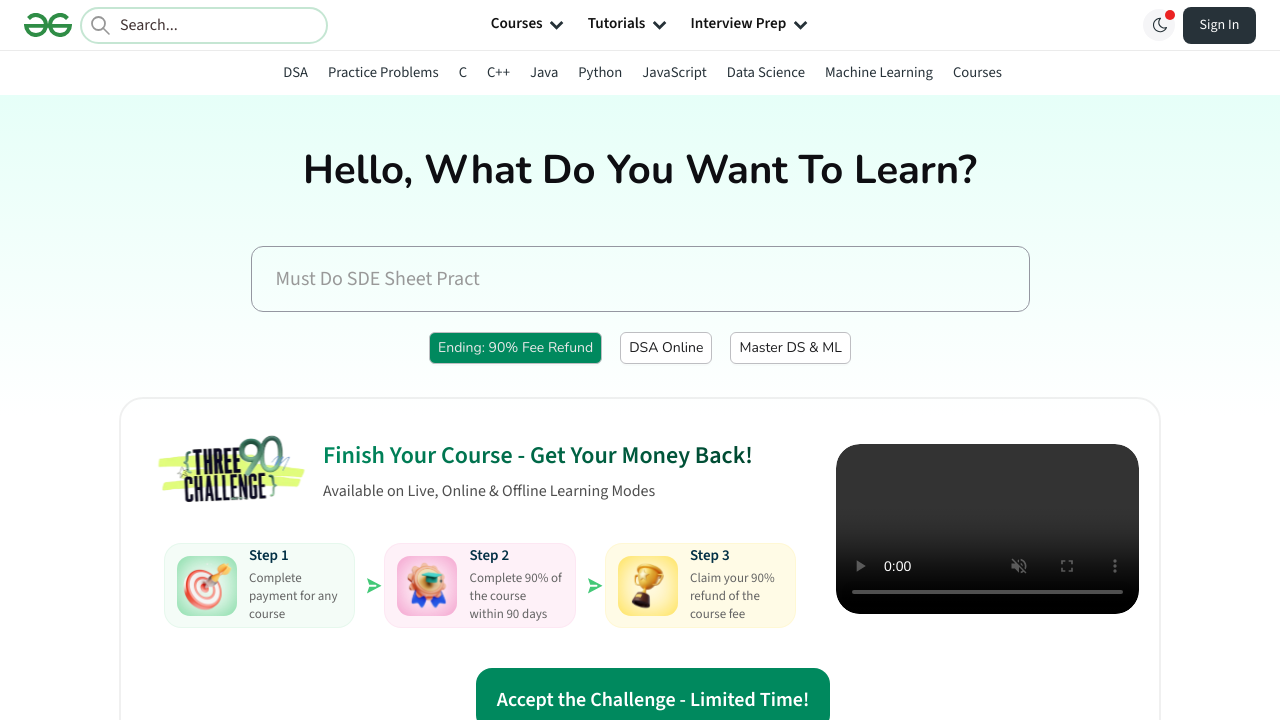